Tests tooltip functionality by hovering over an age input field and retrieving the tooltip text

Starting URL: https://jqueryui.com/tooltip/

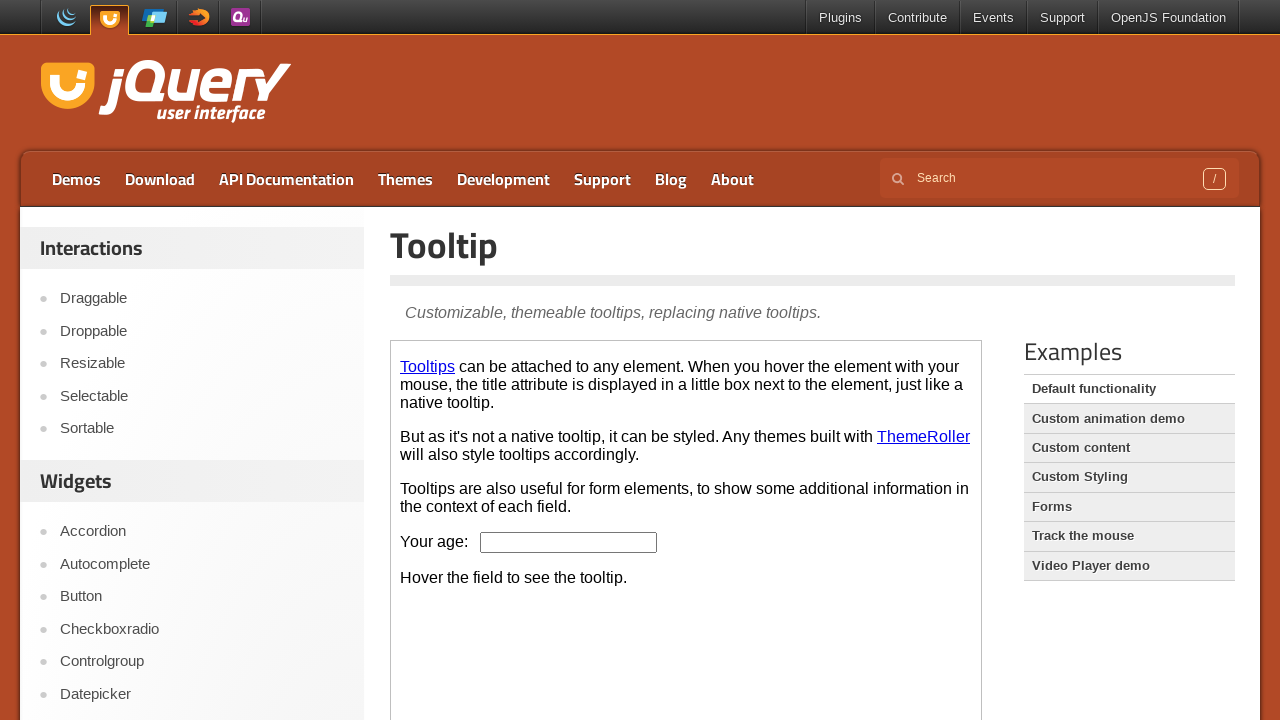

Located the demo frame
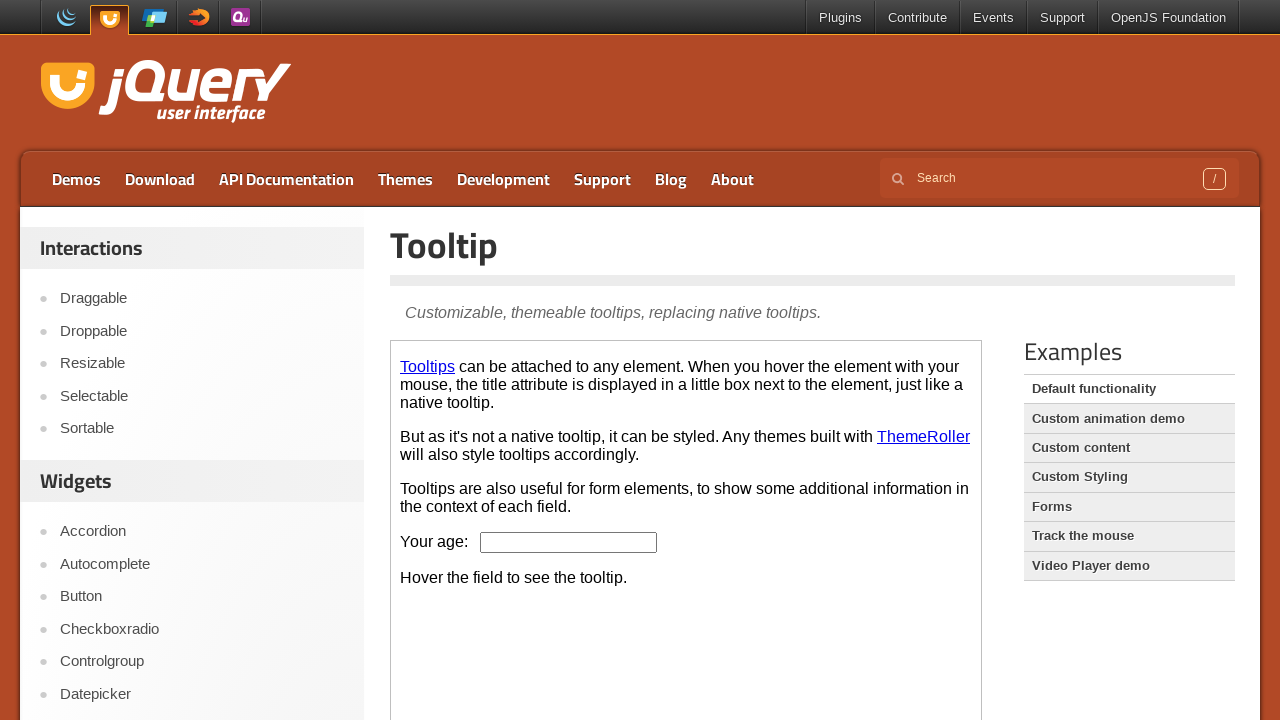

Located the age input field
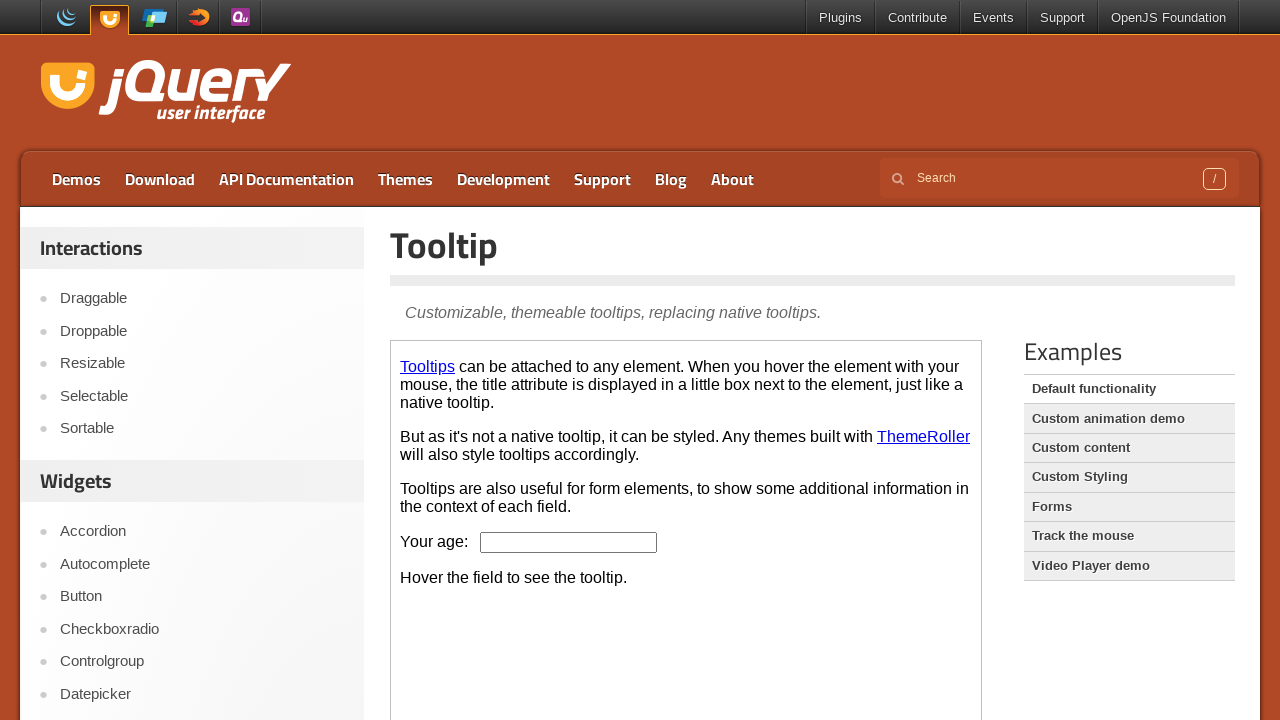

Located the tooltip content element
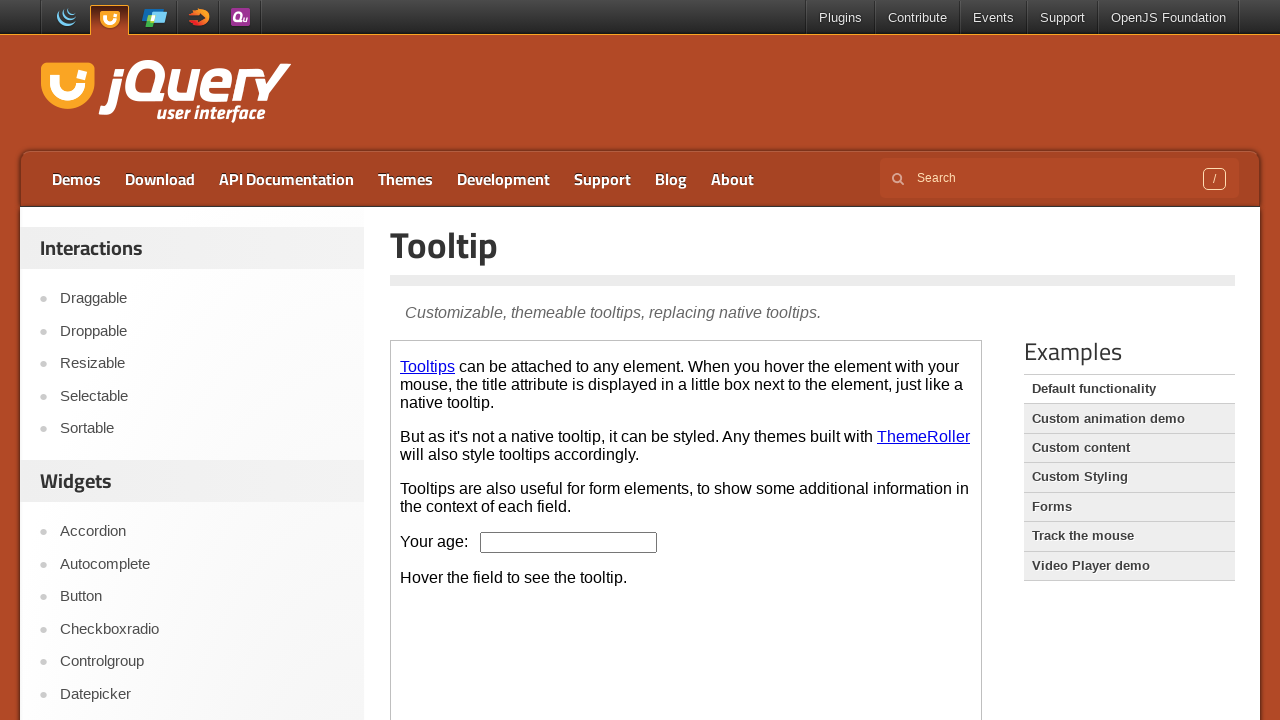

Hovered over the age input field to trigger tooltip at (569, 542) on .demo-frame >> internal:control=enter-frame >> #age
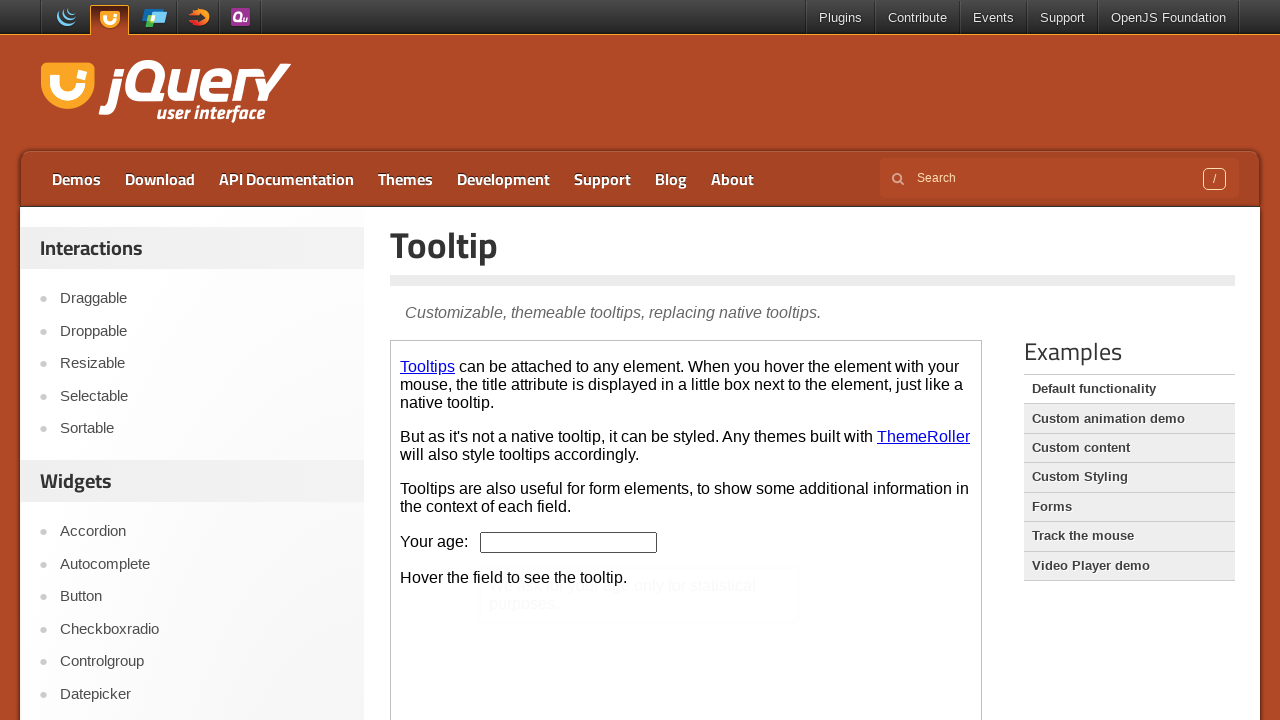

Retrieved tooltip text content
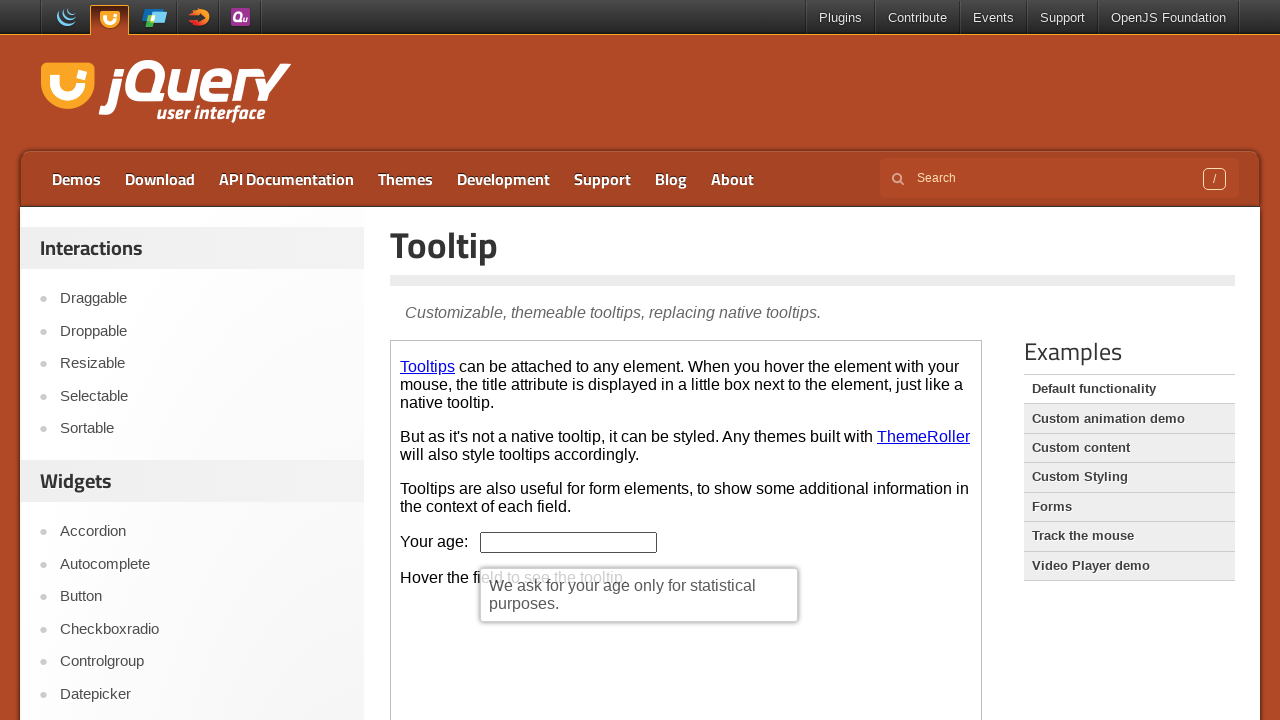

Printed tooltip text: We ask for your age only for statistical purposes.
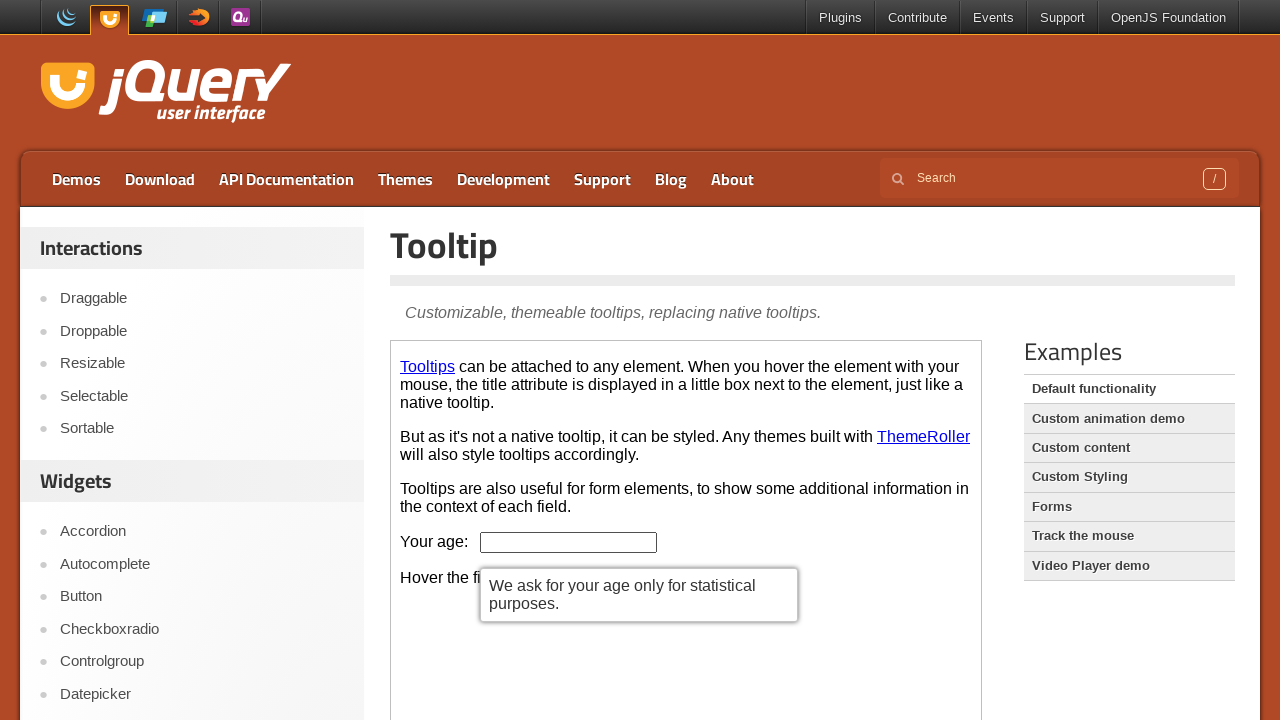

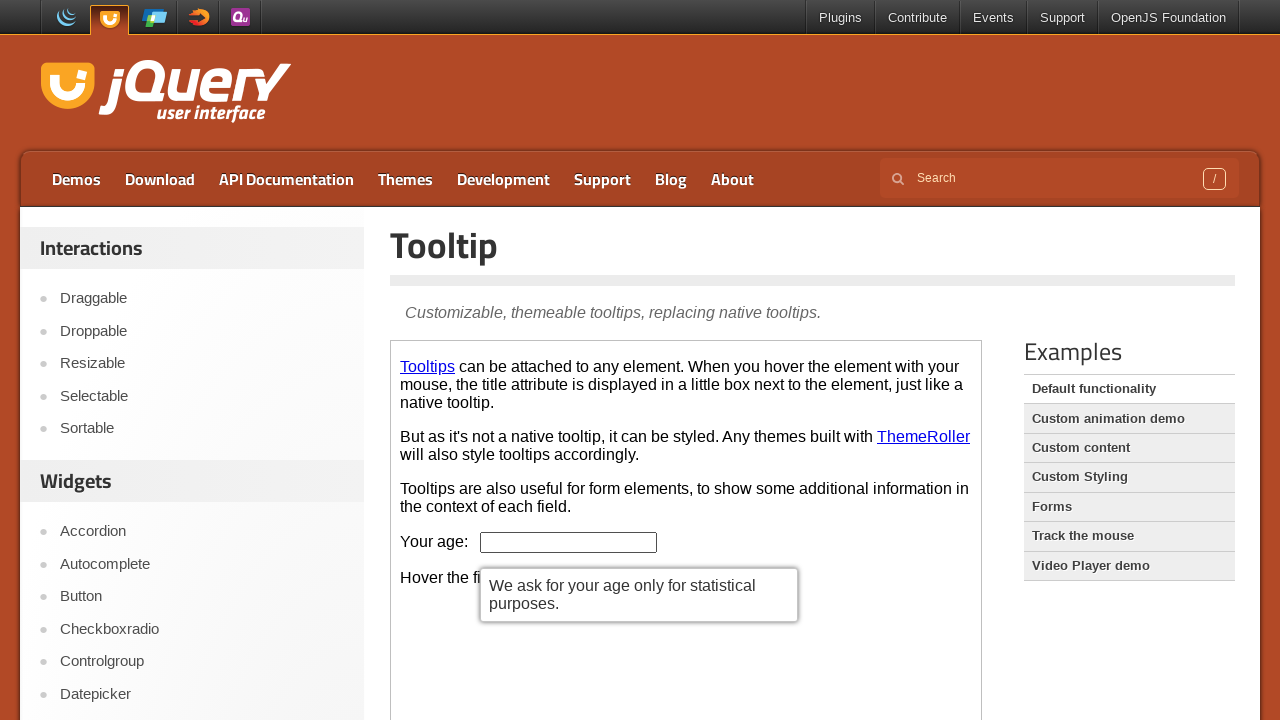